Tests geolocation functionality by setting custom coordinates, navigating to a location service page, and clicking on the My Address link

Starting URL: https://my-location.org/ip-location.php

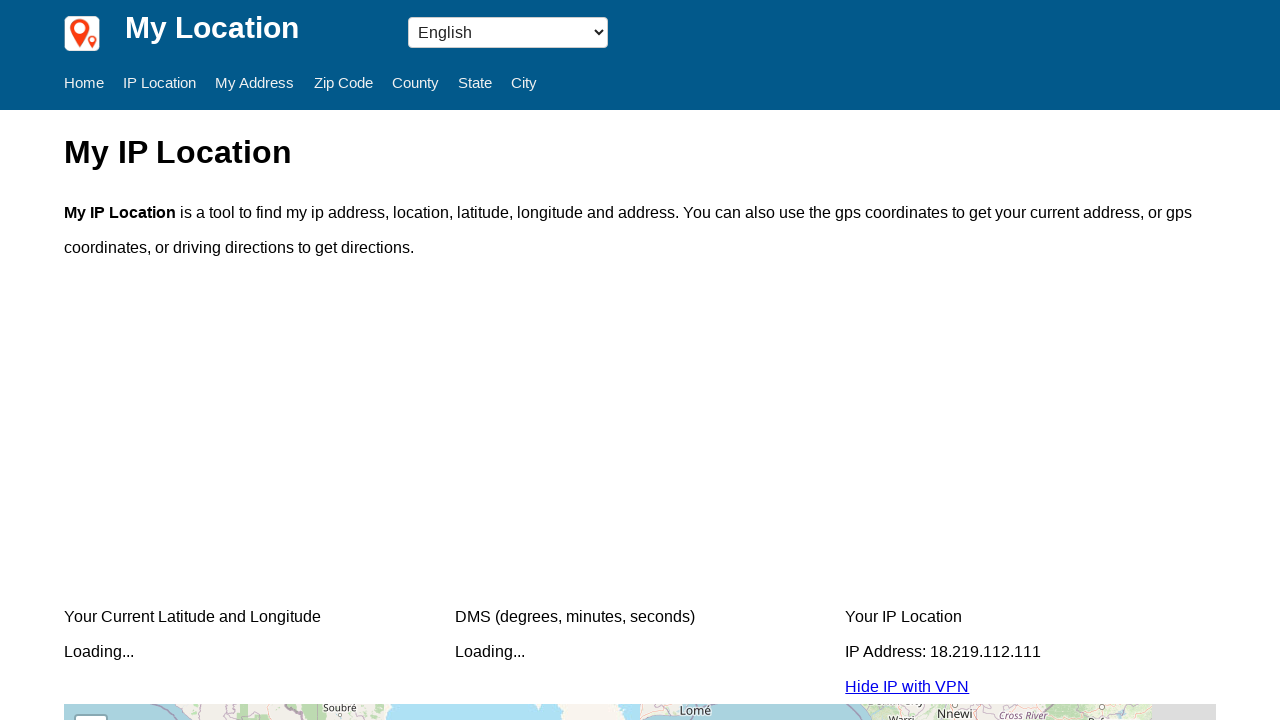

Set geolocation coordinates to Shanghai, China (latitude: 31.230416, longitude: 121.473701)
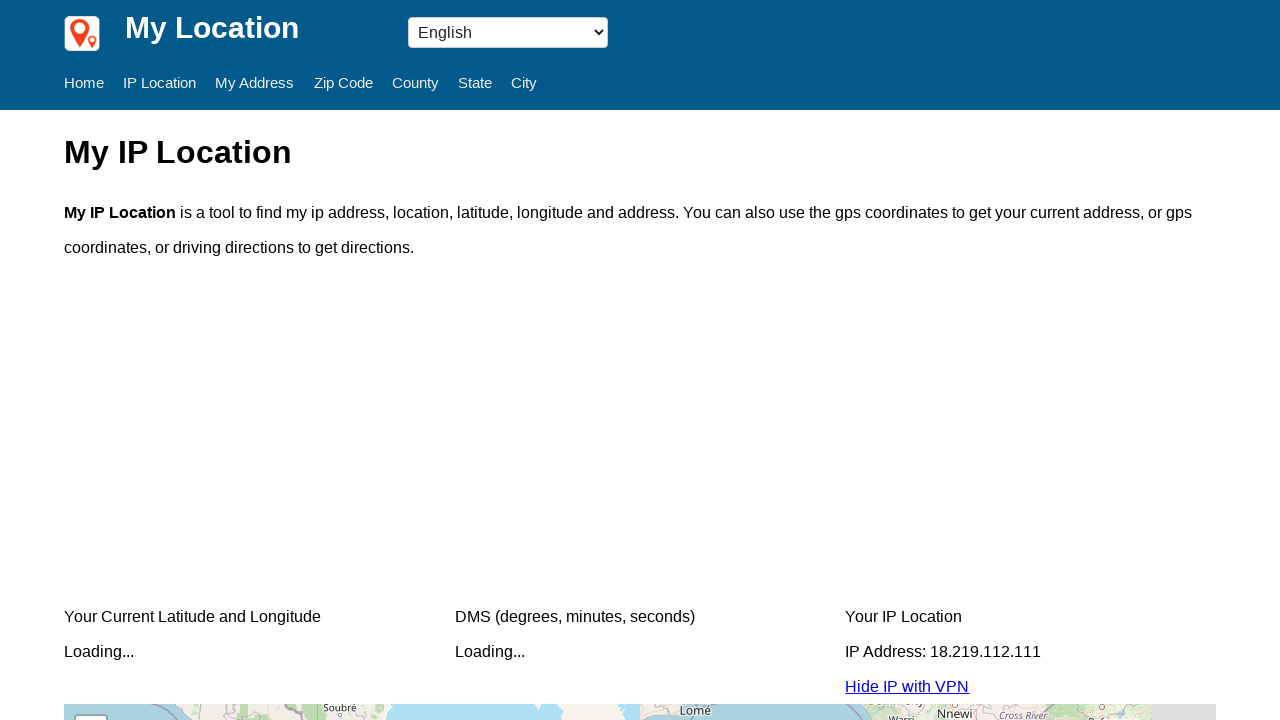

Granted geolocation permissions for https://my-location.org
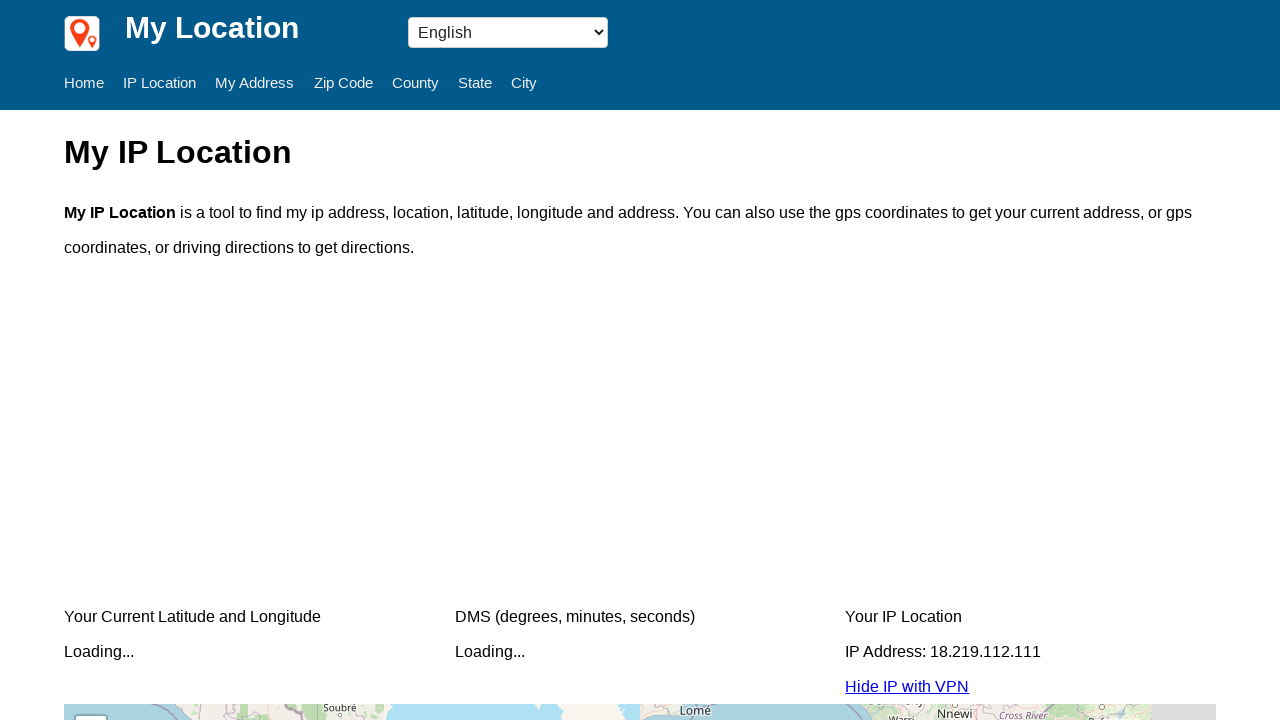

Clicked on 'My Address' link at (255, 82) on xpath=//a[text()='My Address']
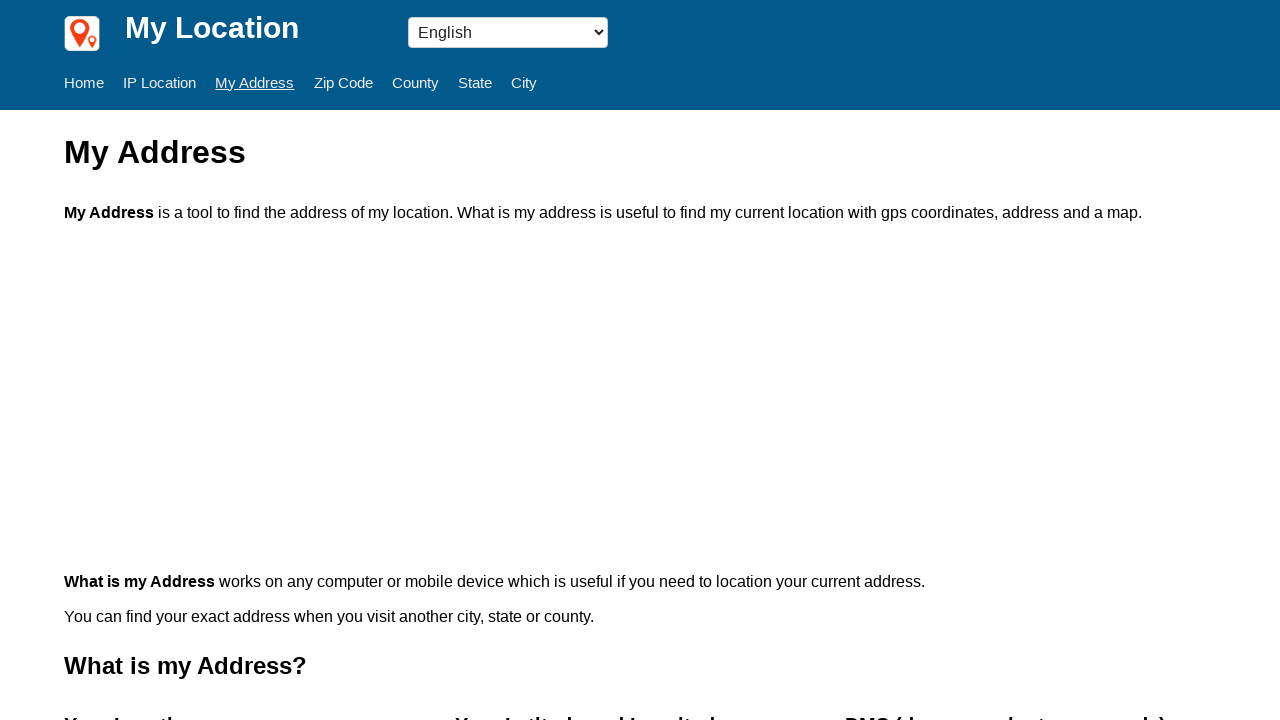

Waited 1000ms for page to load after clicking My Address
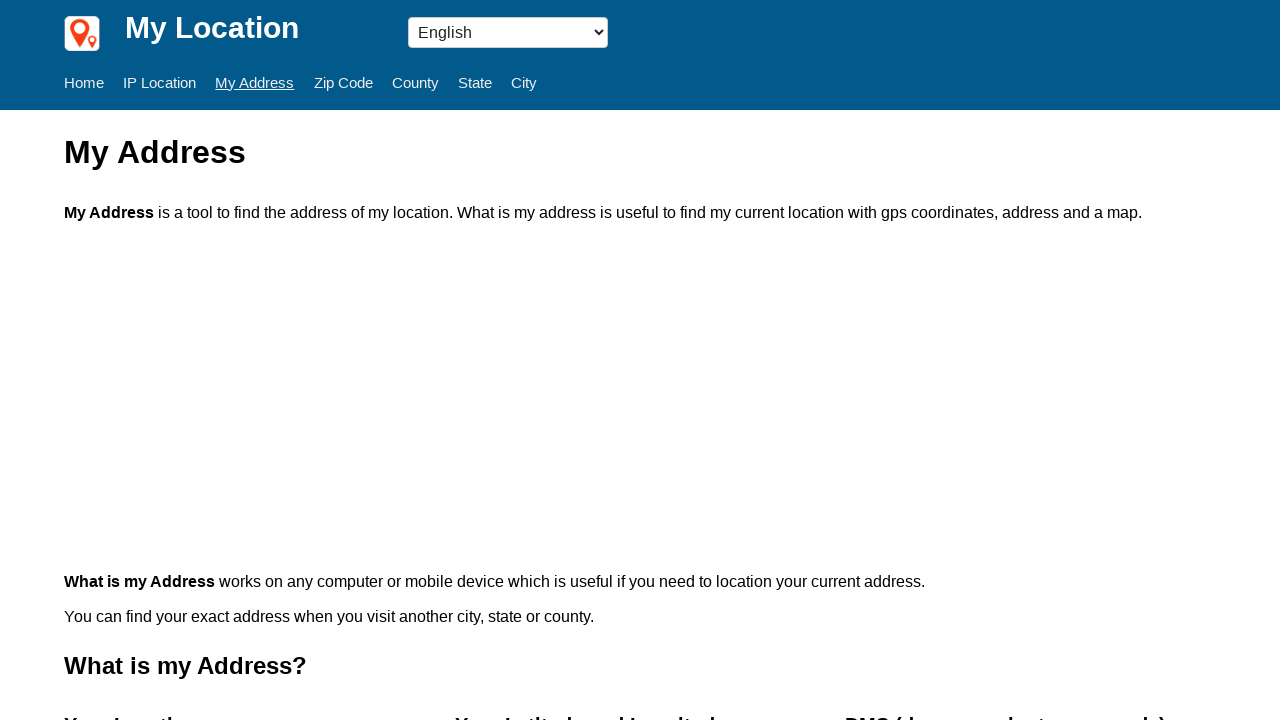

Scrolled down 350 pixels to view more content
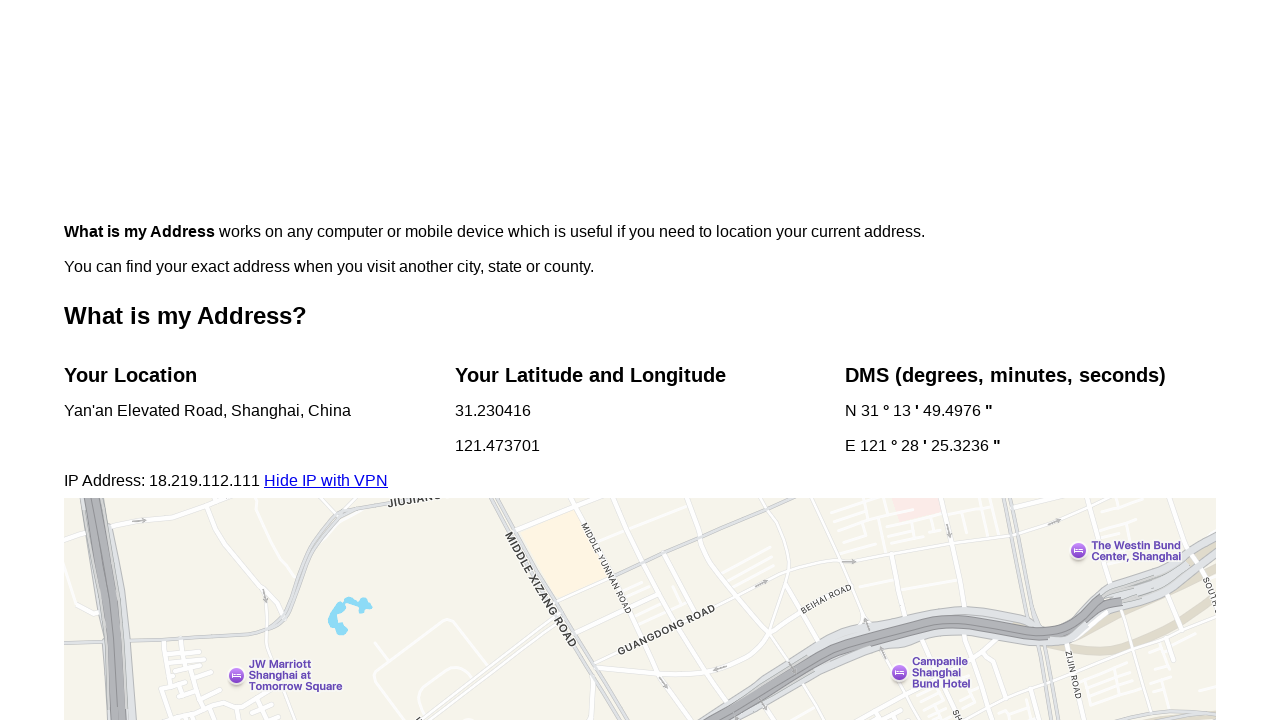

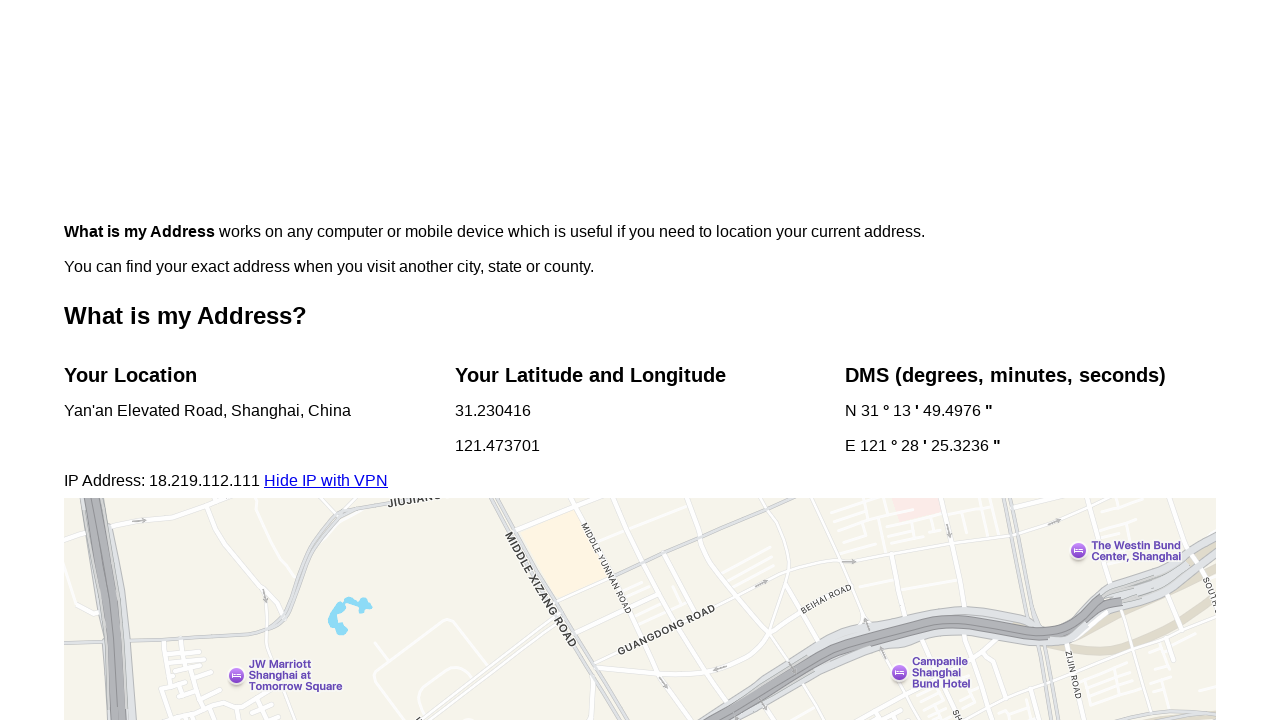